Simple test that navigates to the Oracle homepage and verifies the page loads successfully

Starting URL: https://www.oracle.com/index.html

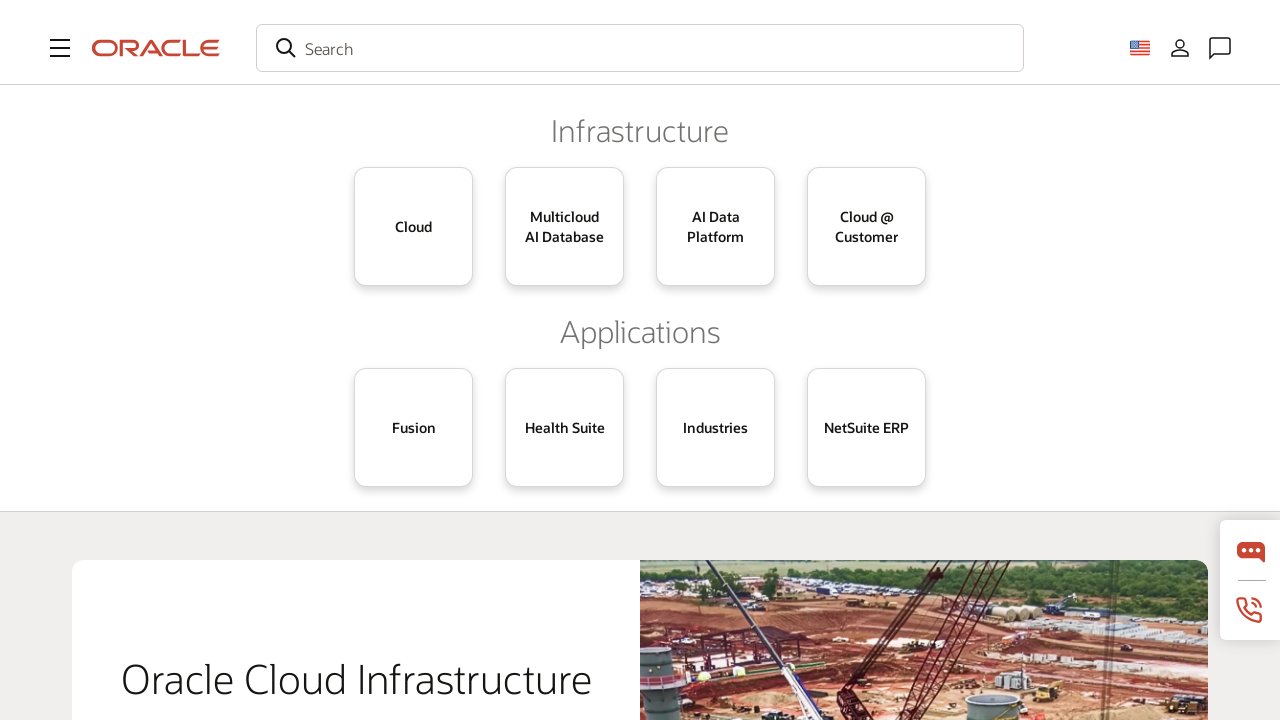

Navigated to Oracle homepage
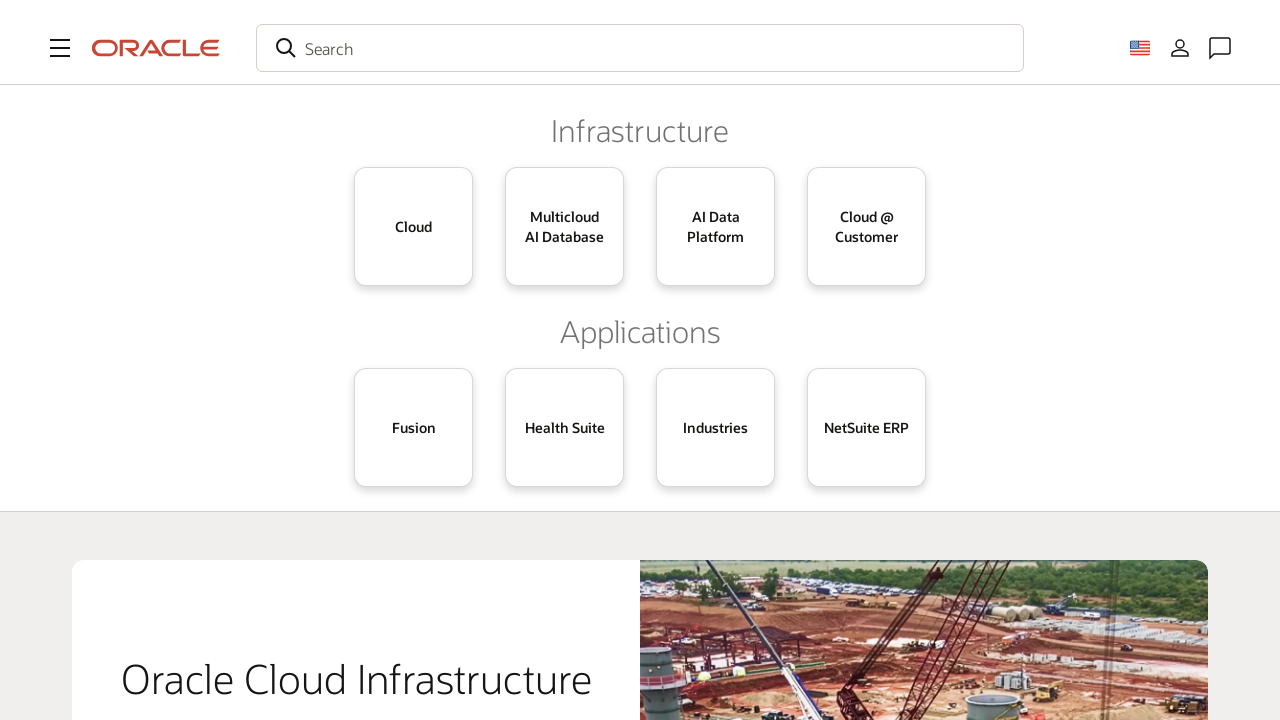

Page DOM content loaded successfully
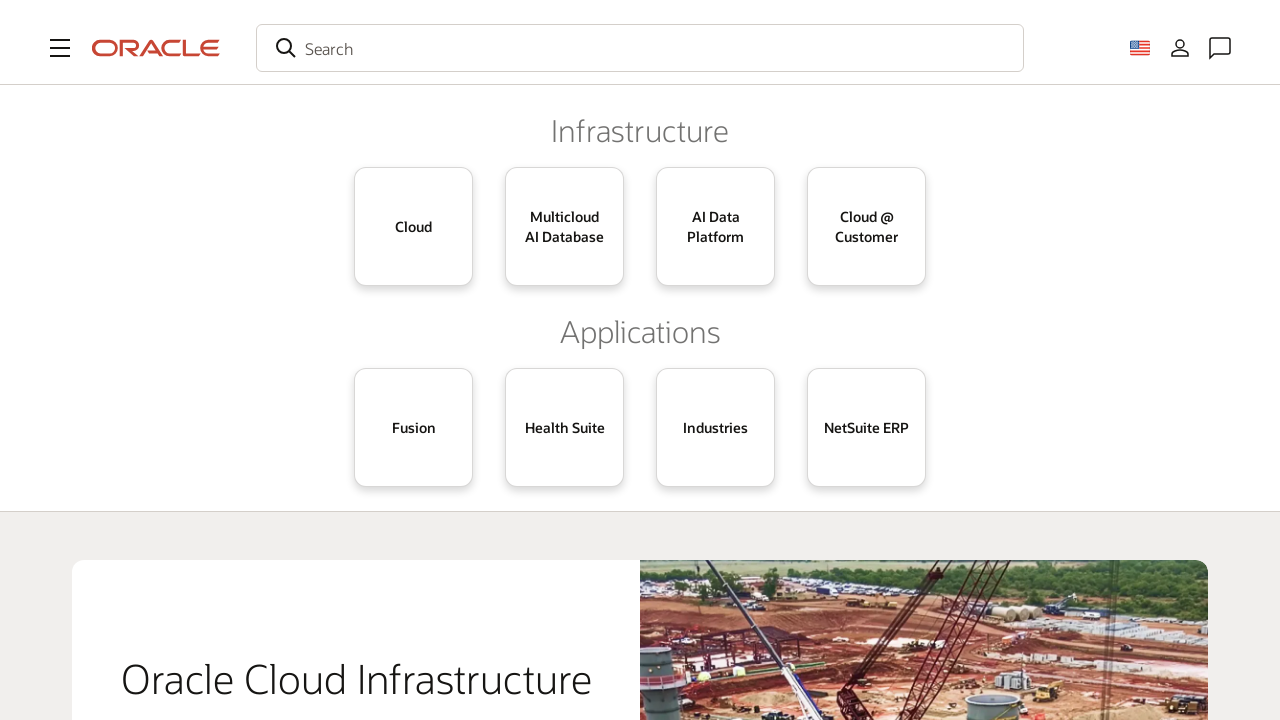

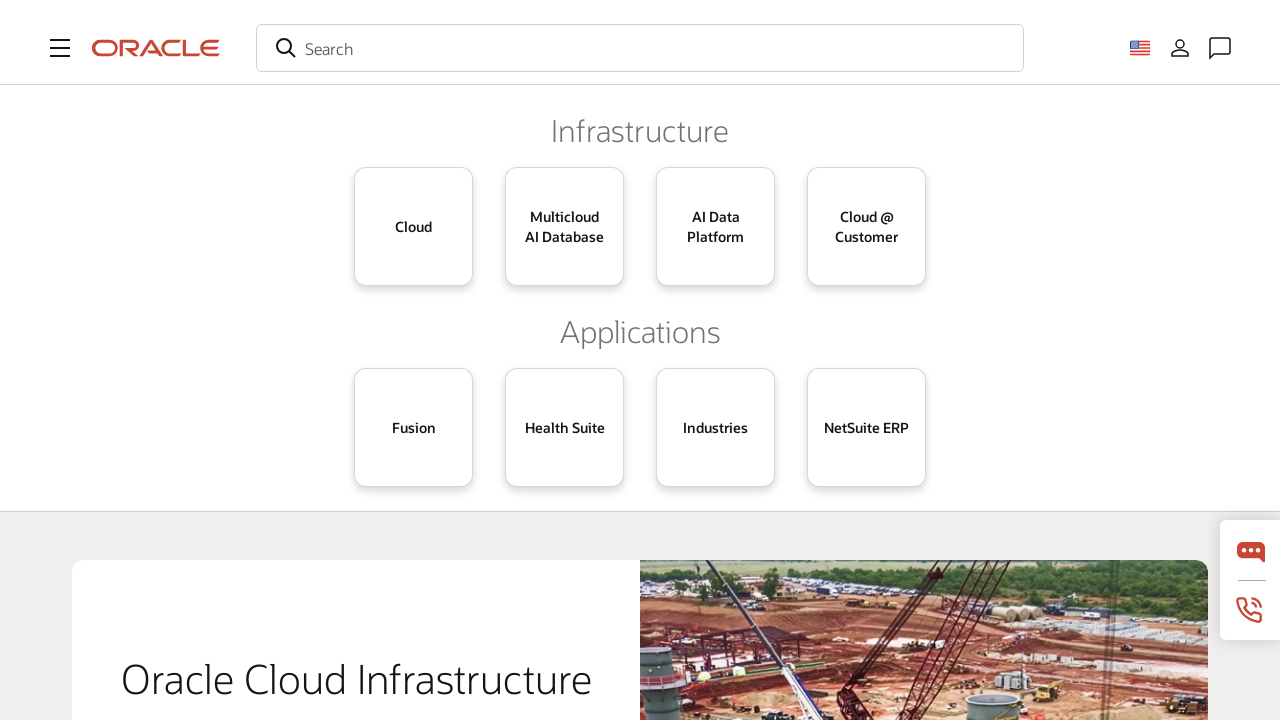